Tests JavaScript alert handling by clicking a button that triggers an alert and accepting it

Starting URL: https://testcenter.techproeducation.com/index.php?page=javascript-alerts

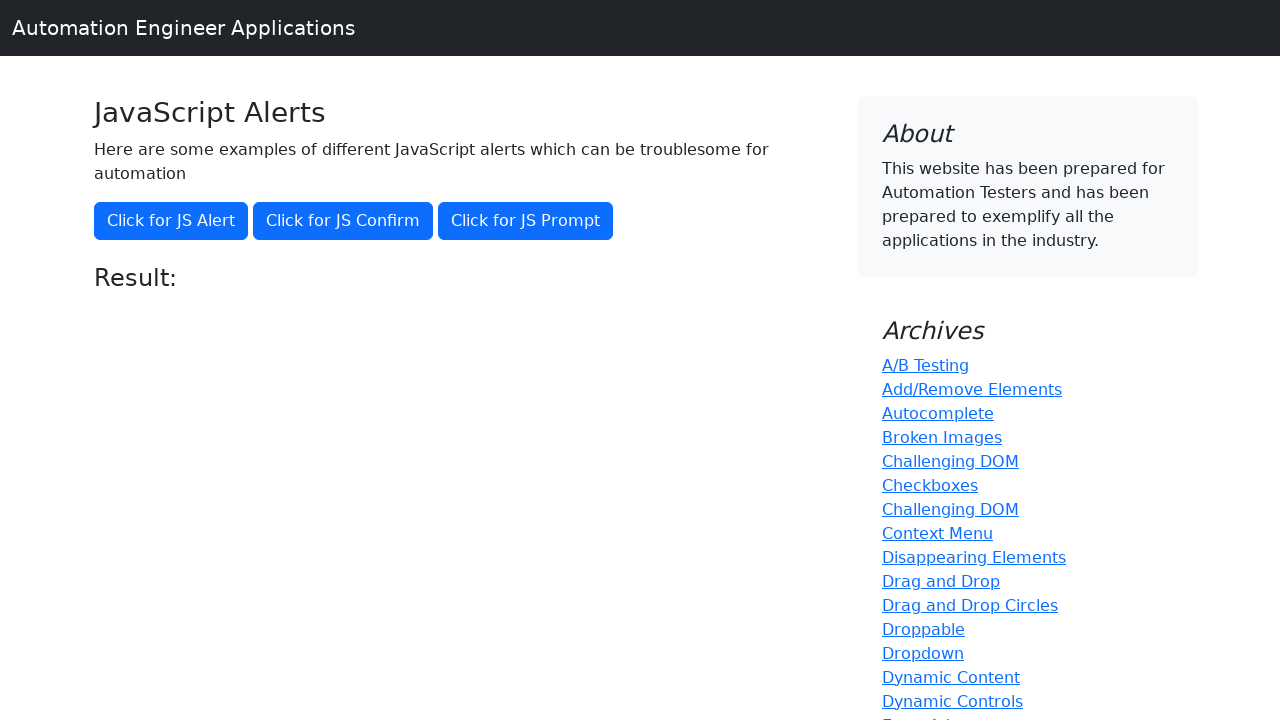

Clicked button to trigger JavaScript alert at (171, 221) on xpath=//*[@onclick='jsAlert()']
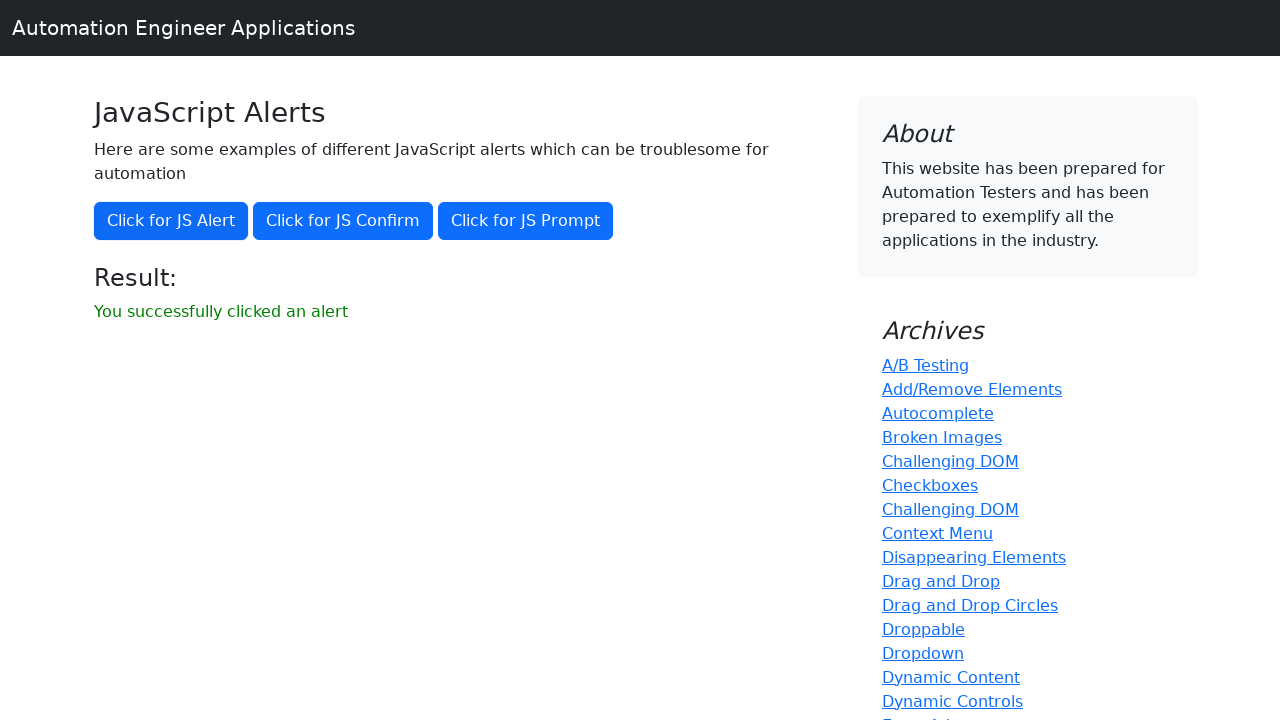

Set up dialog handler to accept alerts
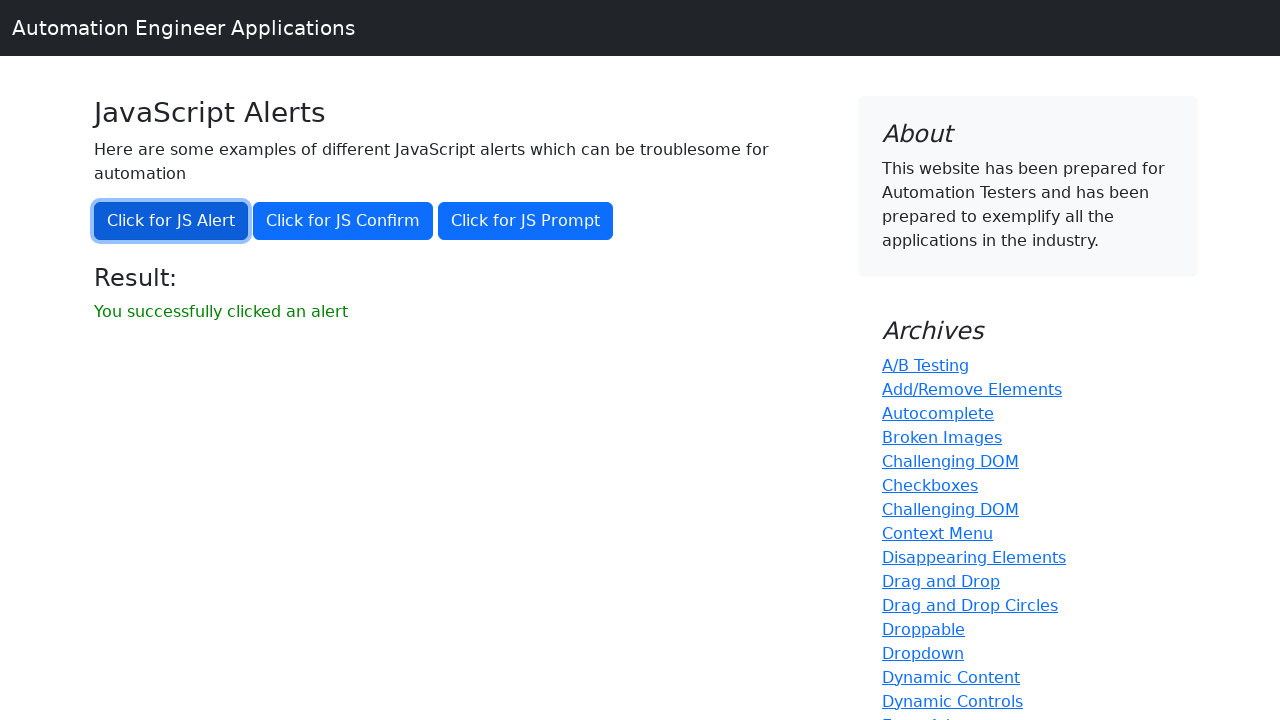

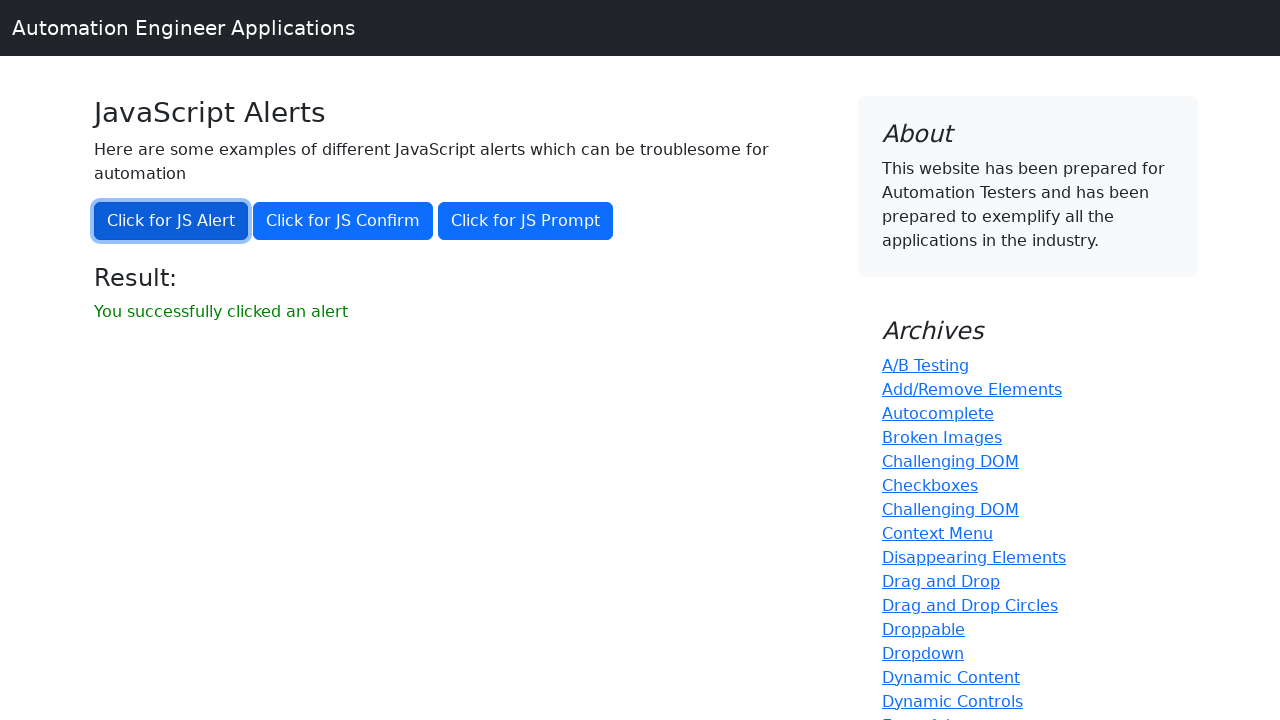